Tests number input field by entering values, clearing, and entering new values

Starting URL: http://the-internet.herokuapp.com/inputs

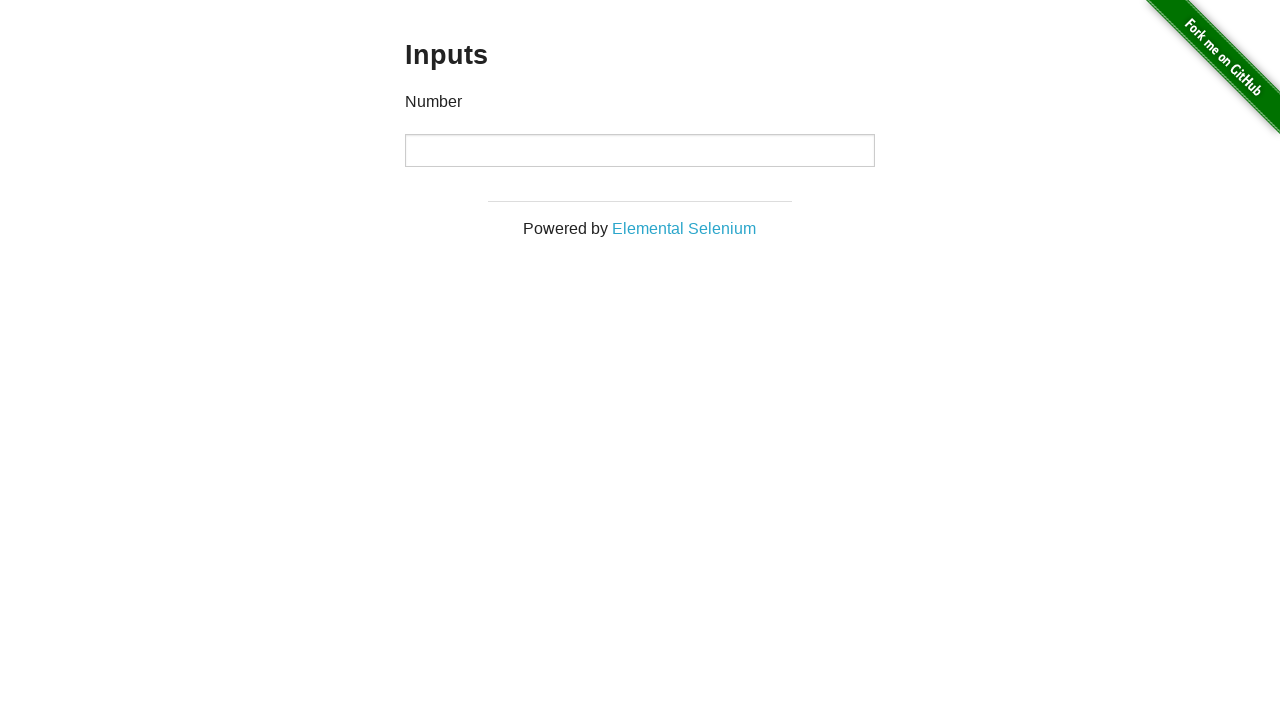

Located the number input field
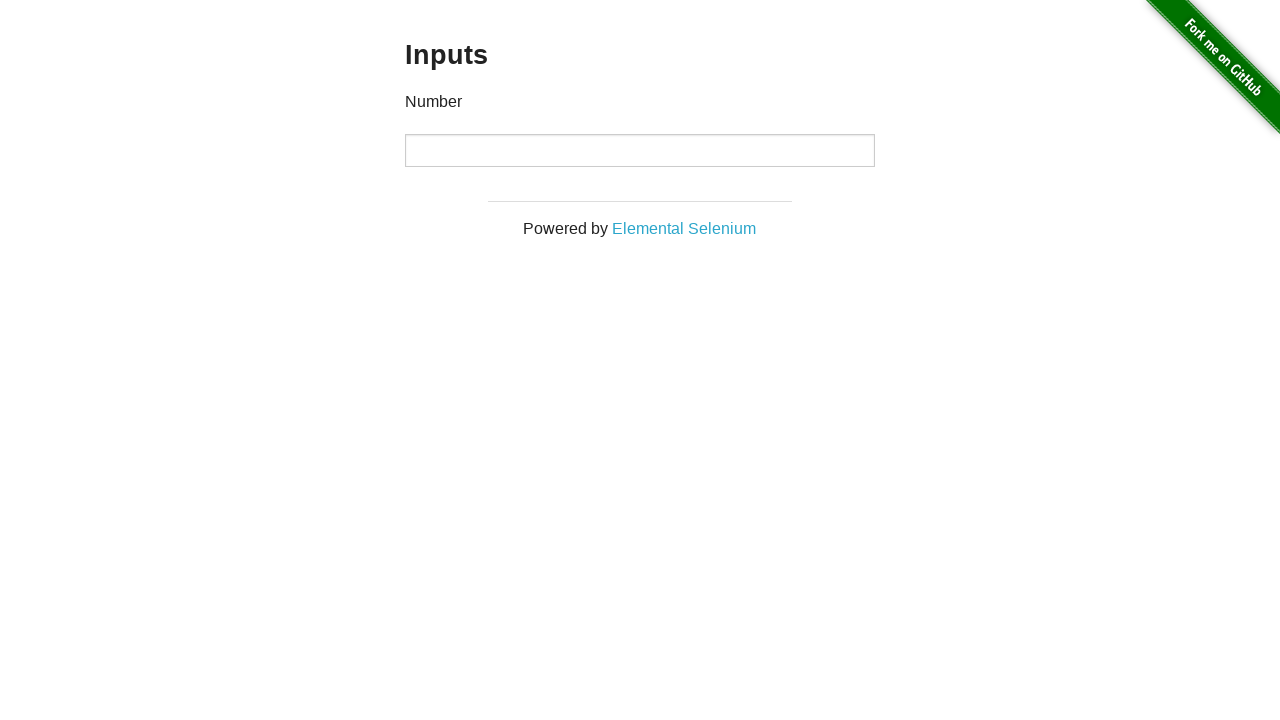

Entered first value '1000' into the number input field on div input
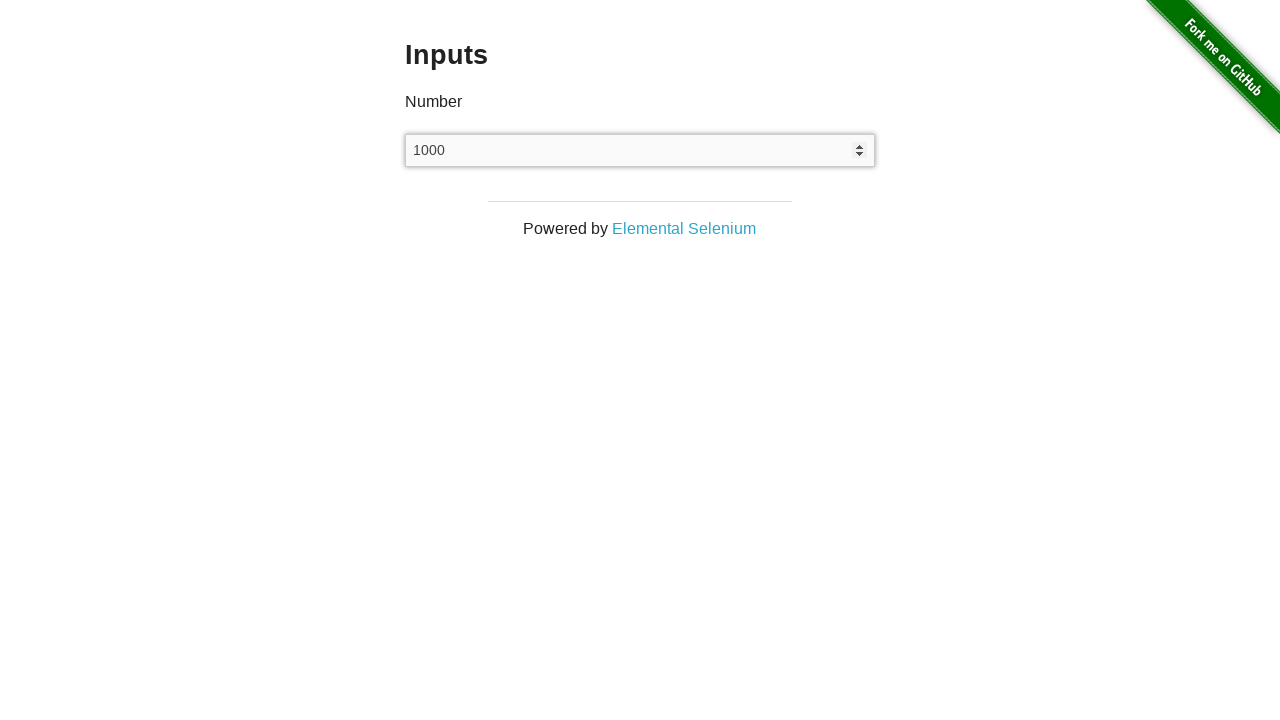

Cleared the number input field on div input
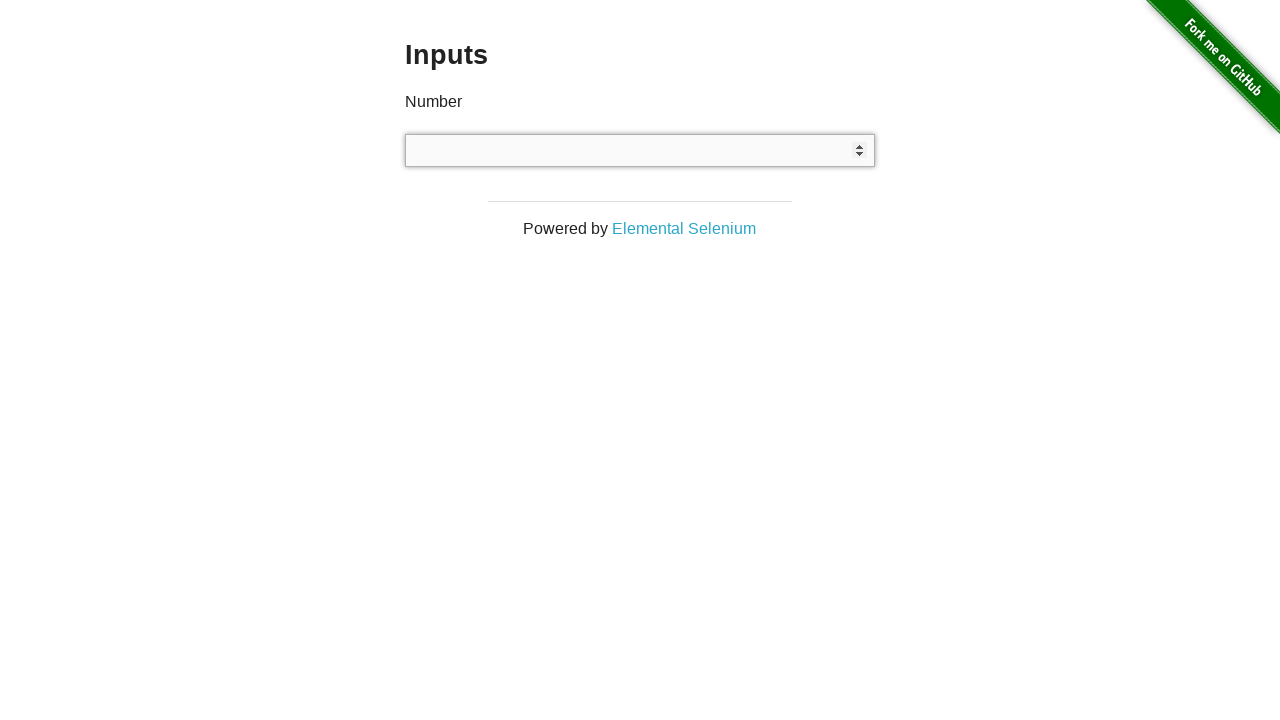

Entered second value '999' into the number input field on div input
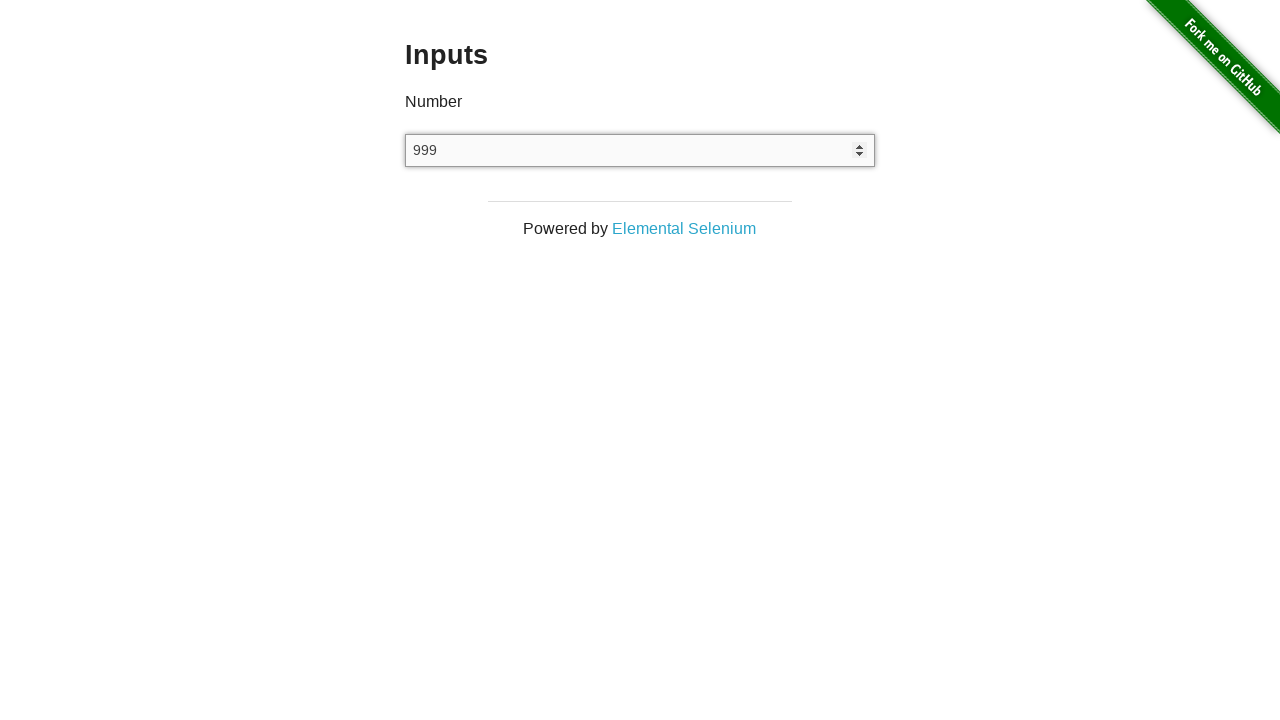

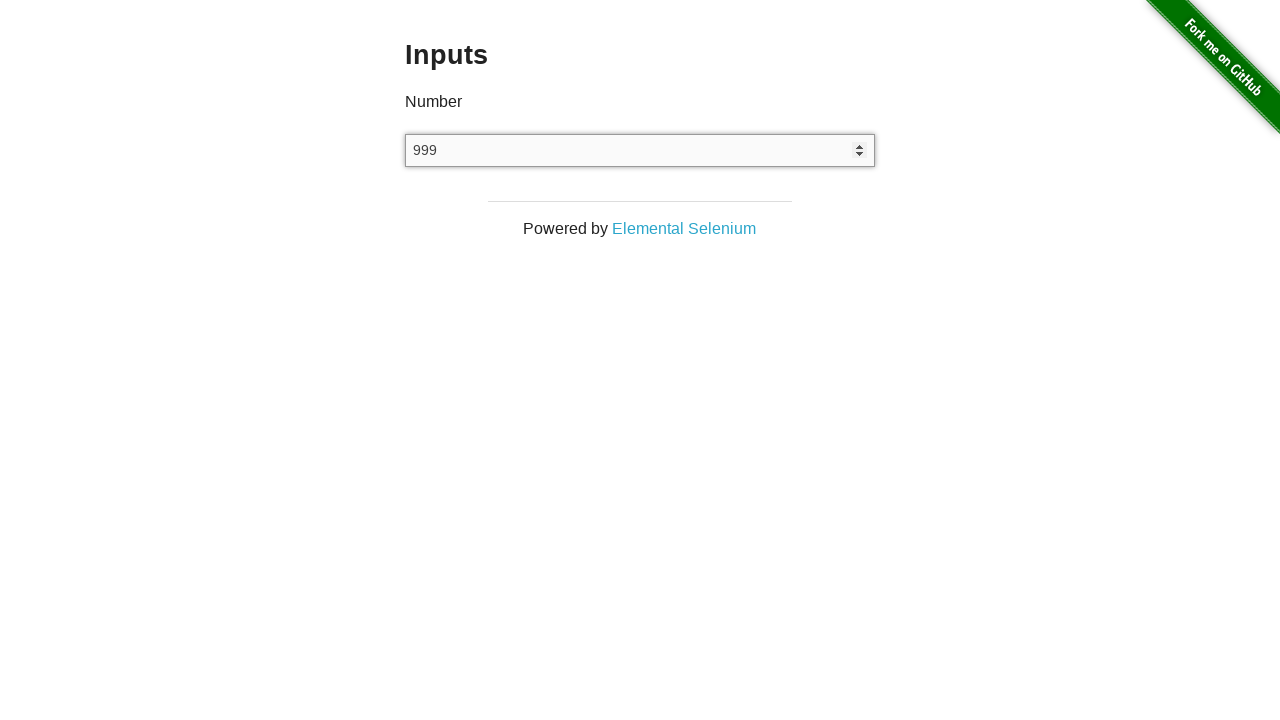